Fills in a name field on a test automation practice page to verify form input functionality

Starting URL: https://testautomationpractice.blogspot.com/

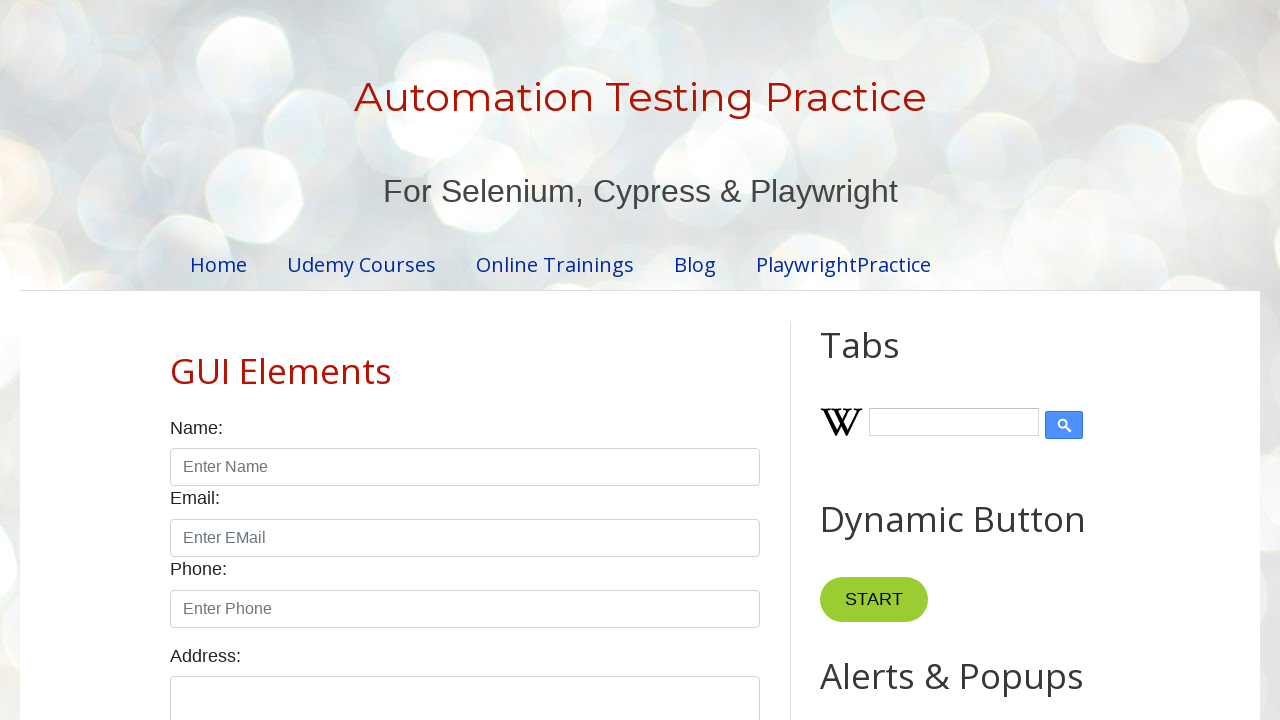

Filled name field with 'Sanjay' on #name
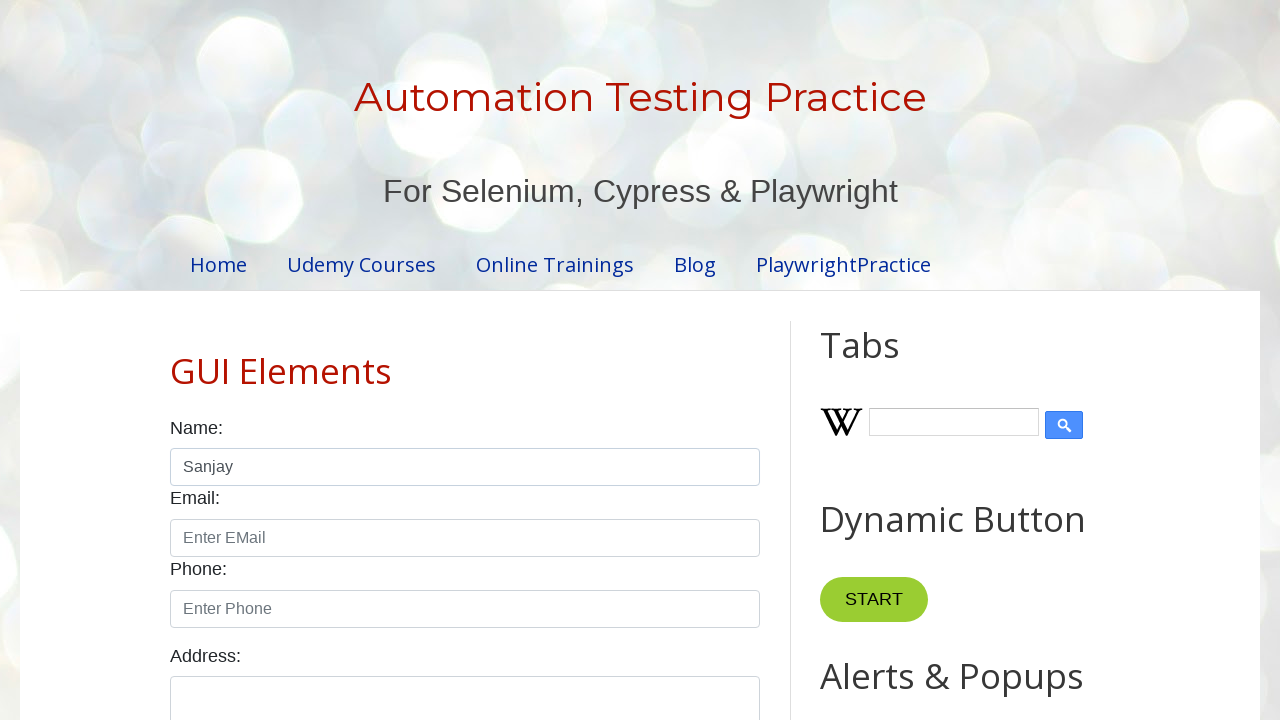

Sunday checkbox became visible
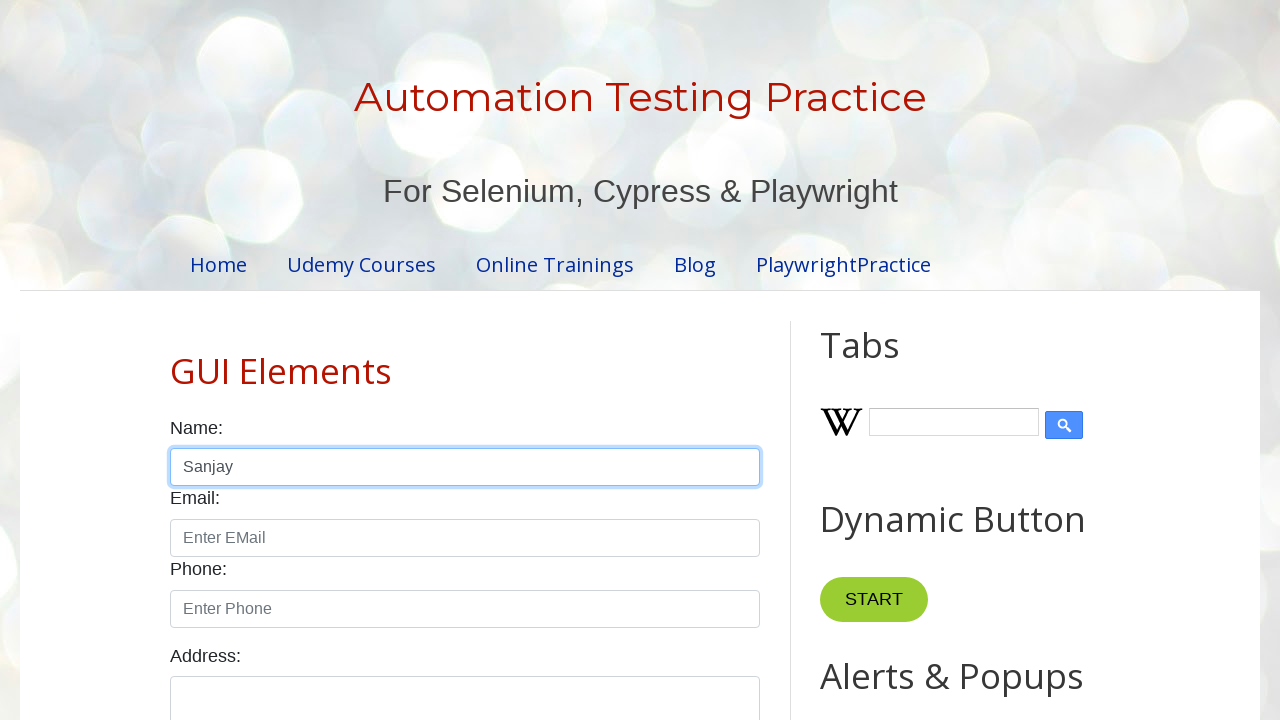

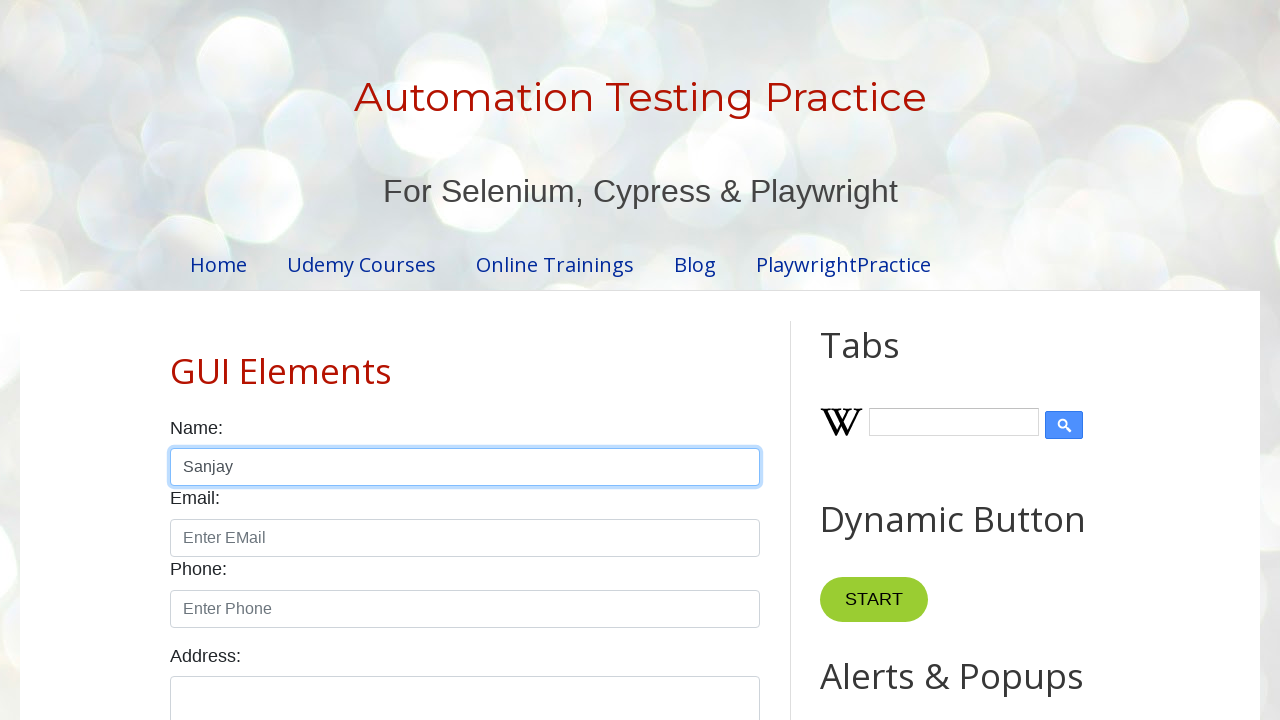